Navigates to the REWE German supermarket website homepage and waits for the page to load.

Starting URL: https://www.rewe.de/

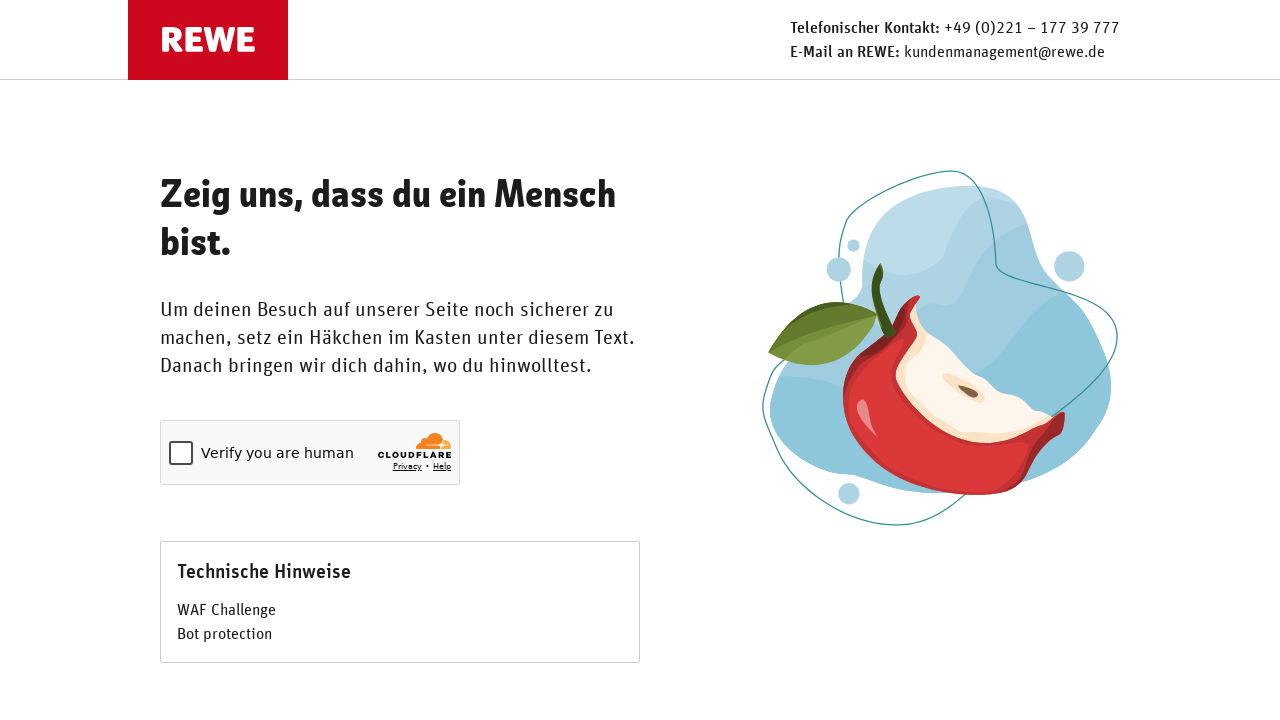

Navigated to REWE German supermarket website homepage
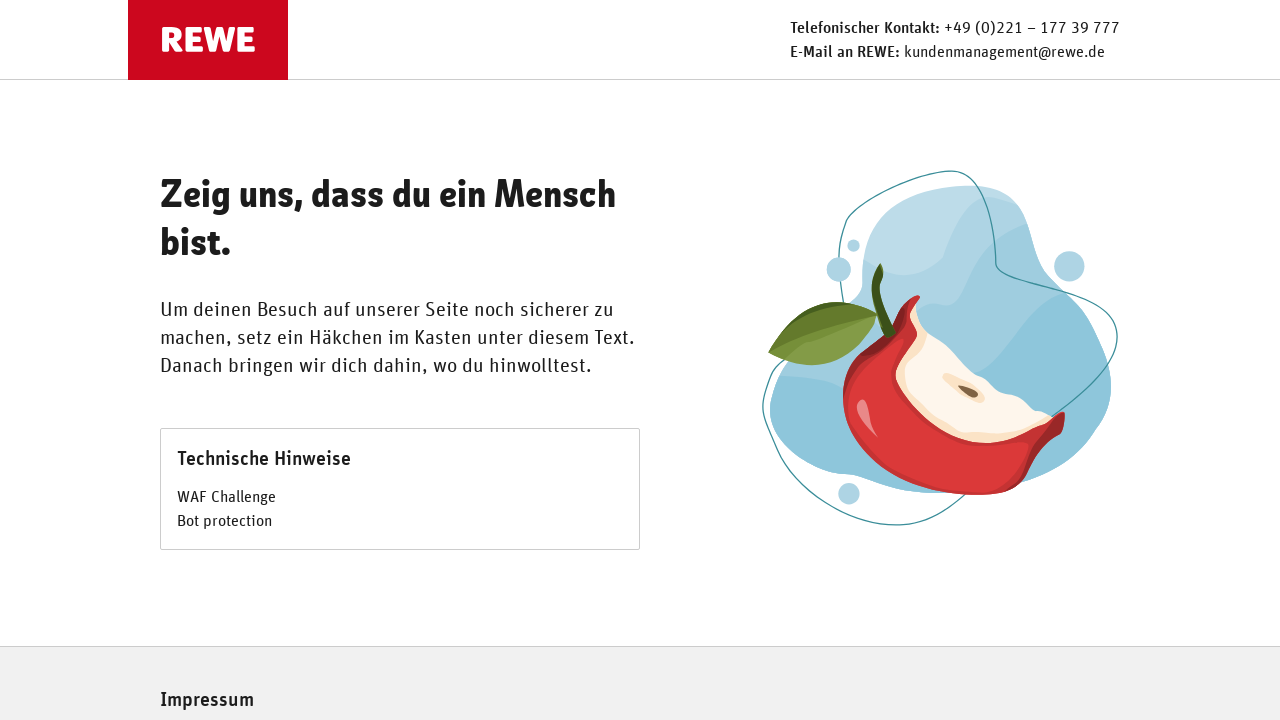

Page reached networkidle load state
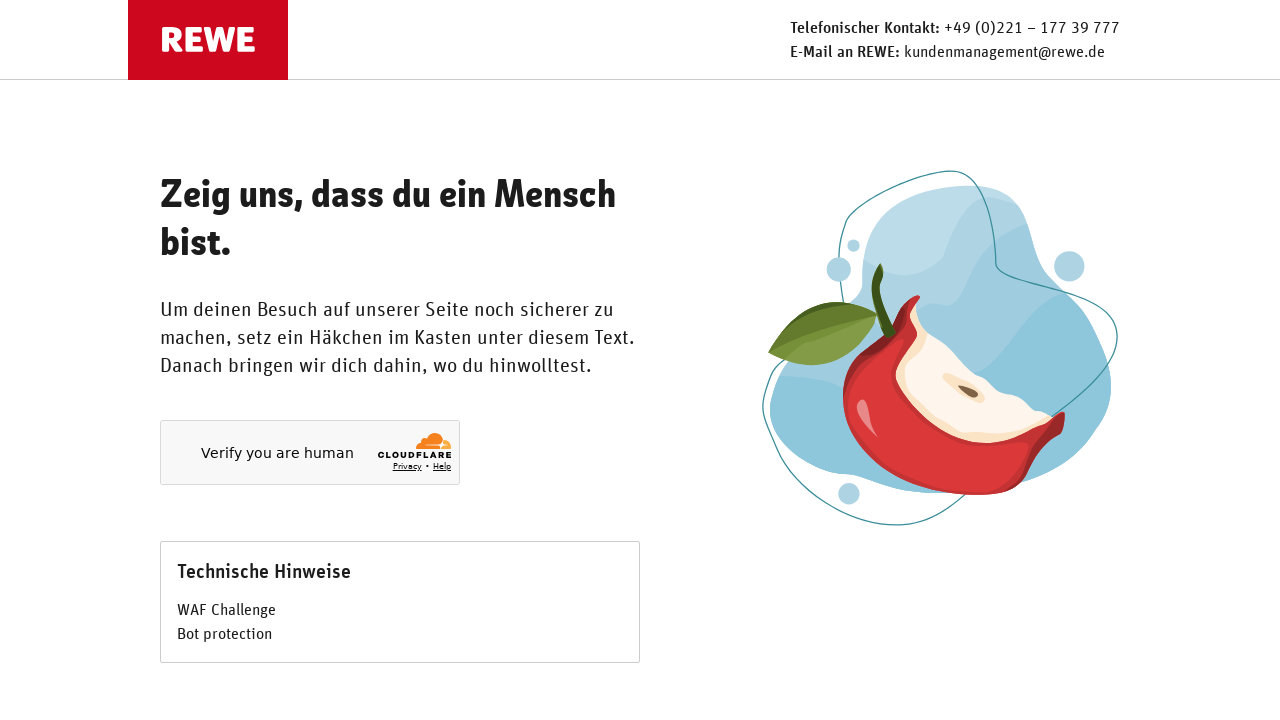

Body element is present, page fully loaded
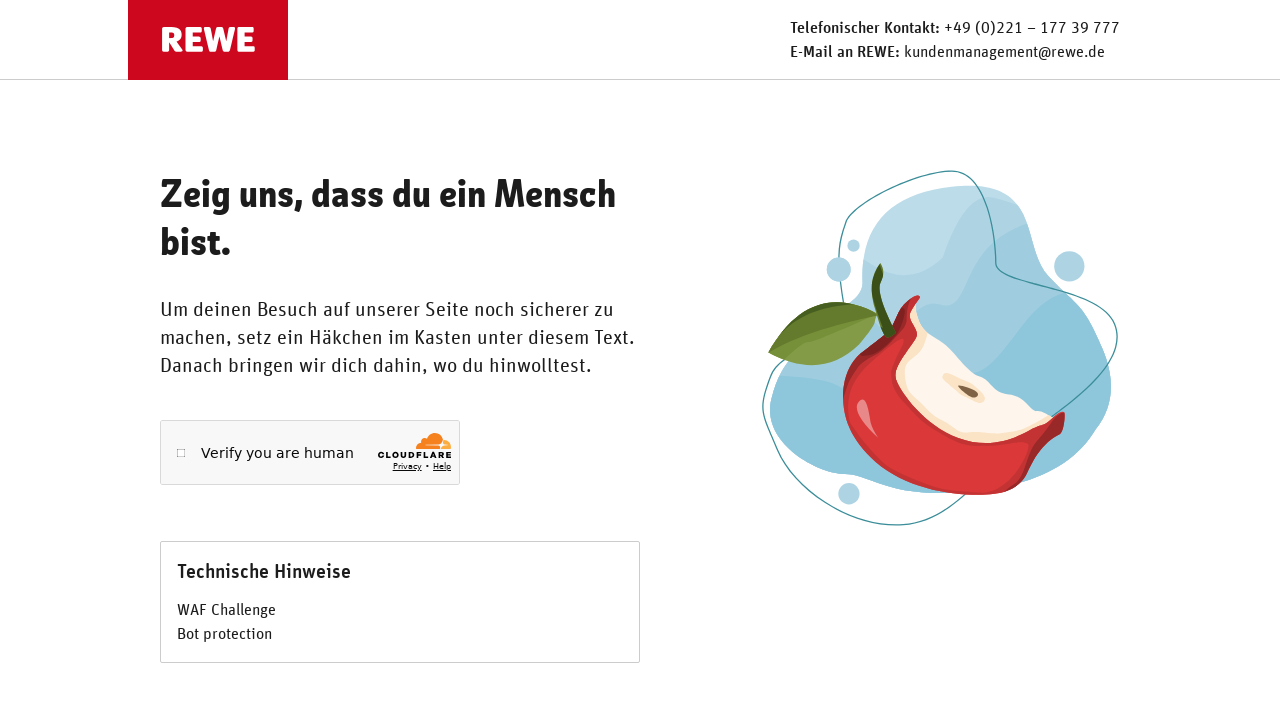

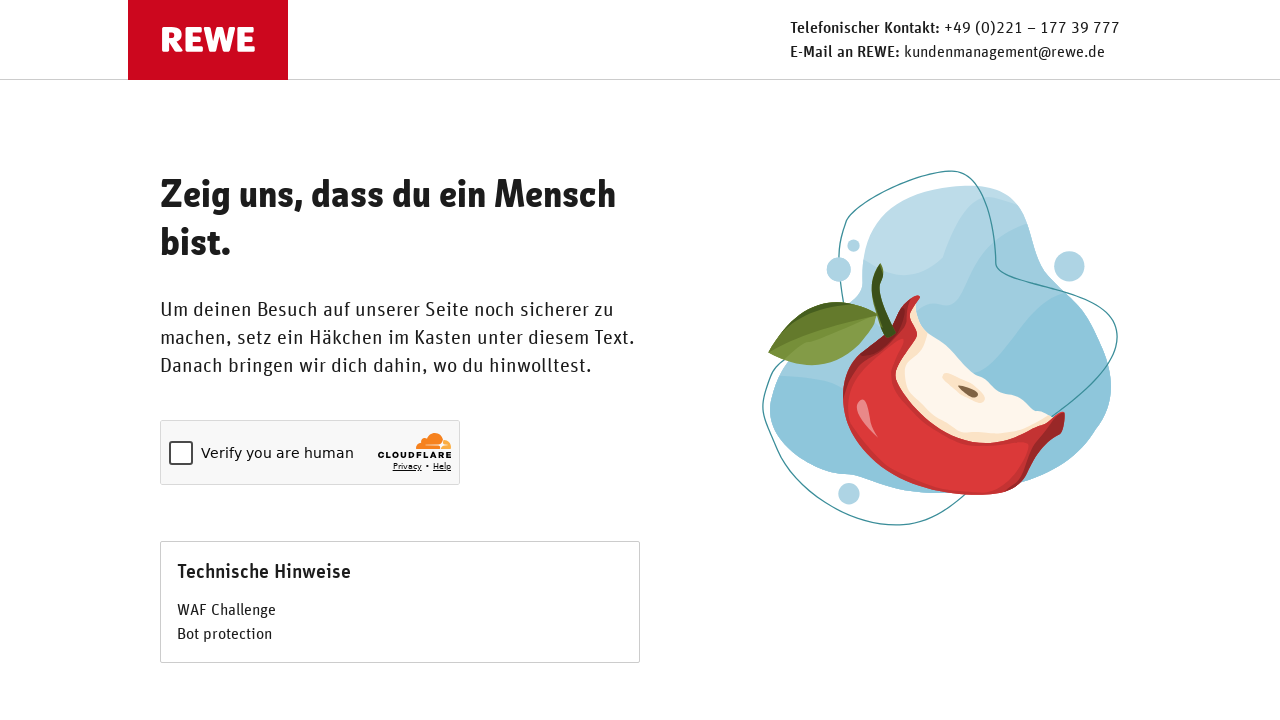